Tests the full promo card by clicking on it and verifying the product page title matches the promo description.

Starting URL: http://intershop5.skillbox.ru/

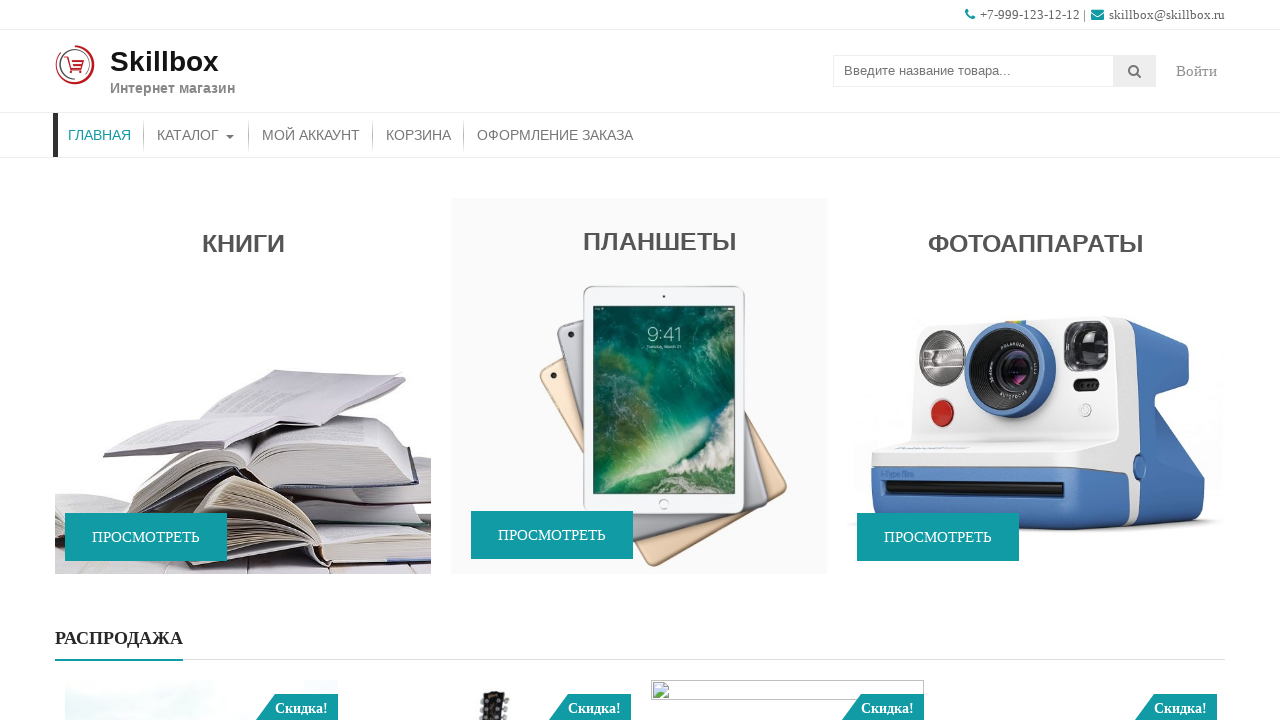

Clicked on full promo card at (640, 360) on #accesspress_store_full_promo-2 a
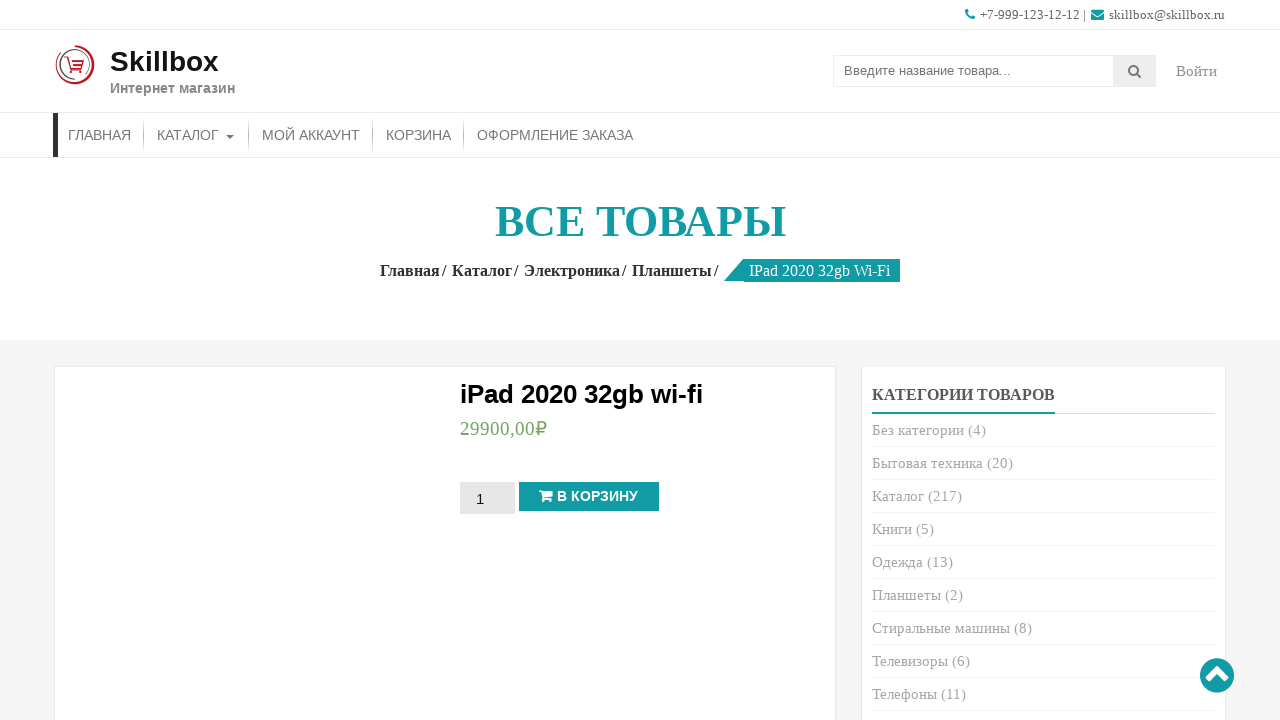

Product page title loaded and verified
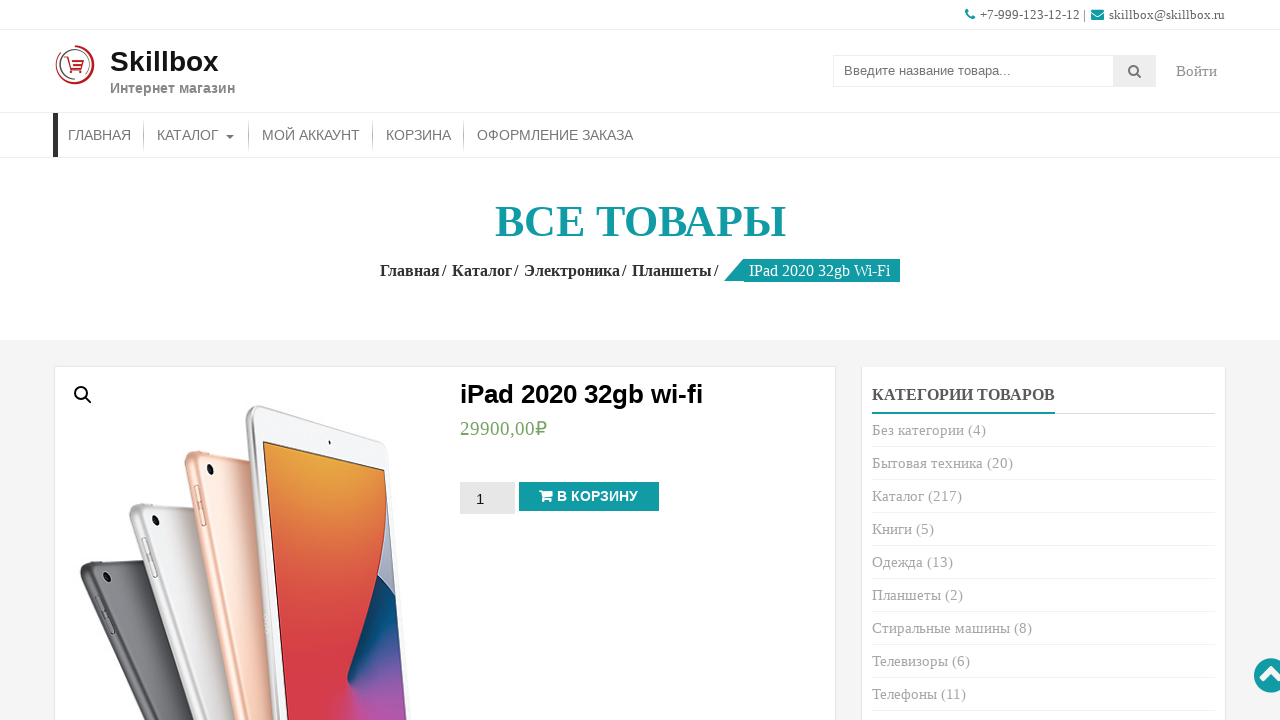

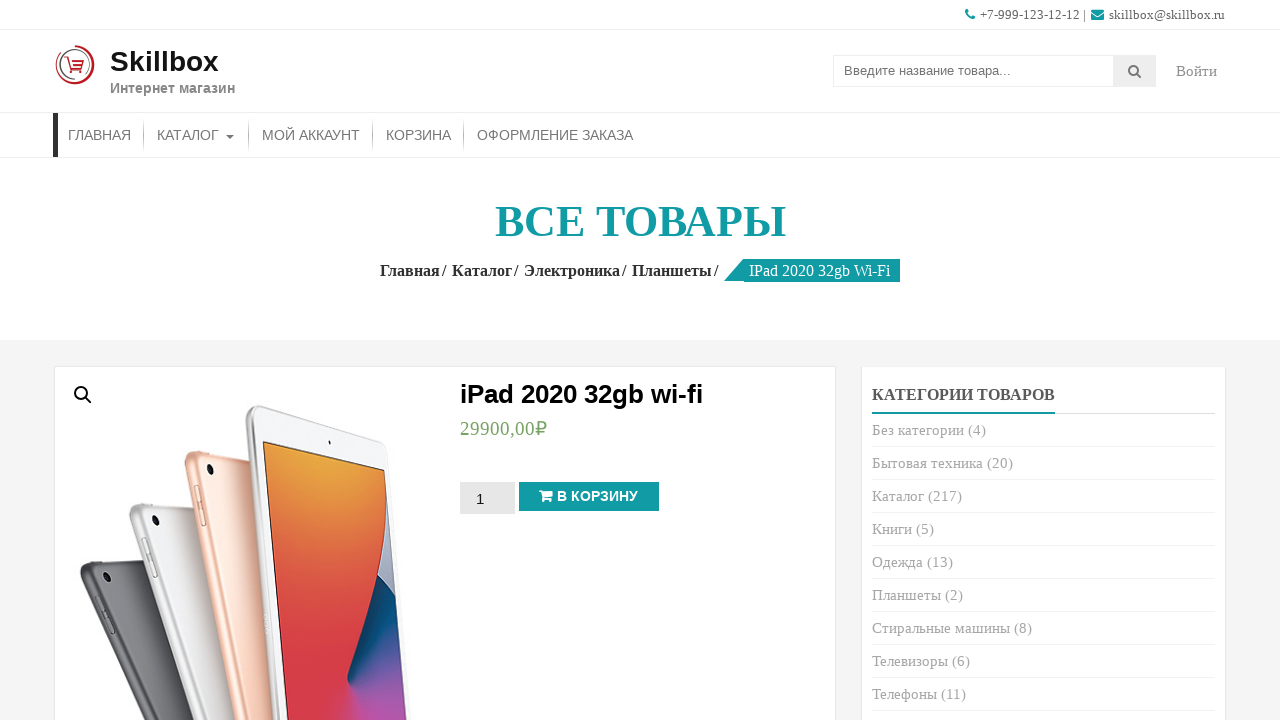